Tests various input field operations on a practice form including filling text, pressing Tab, getting attribute values, clearing fields, and checking enabled/readonly states of different input elements.

Starting URL: https://letcode.in/edit

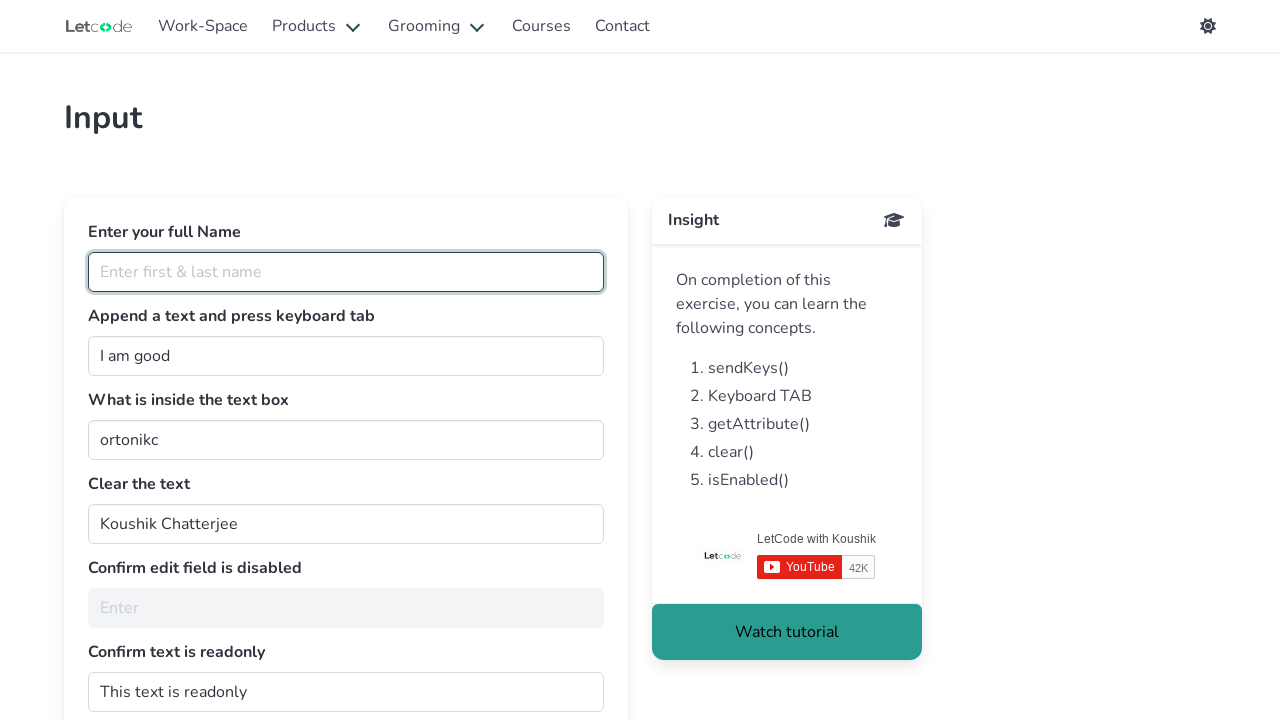

Filled fullName field with 'JohnDoe123' on #fullName
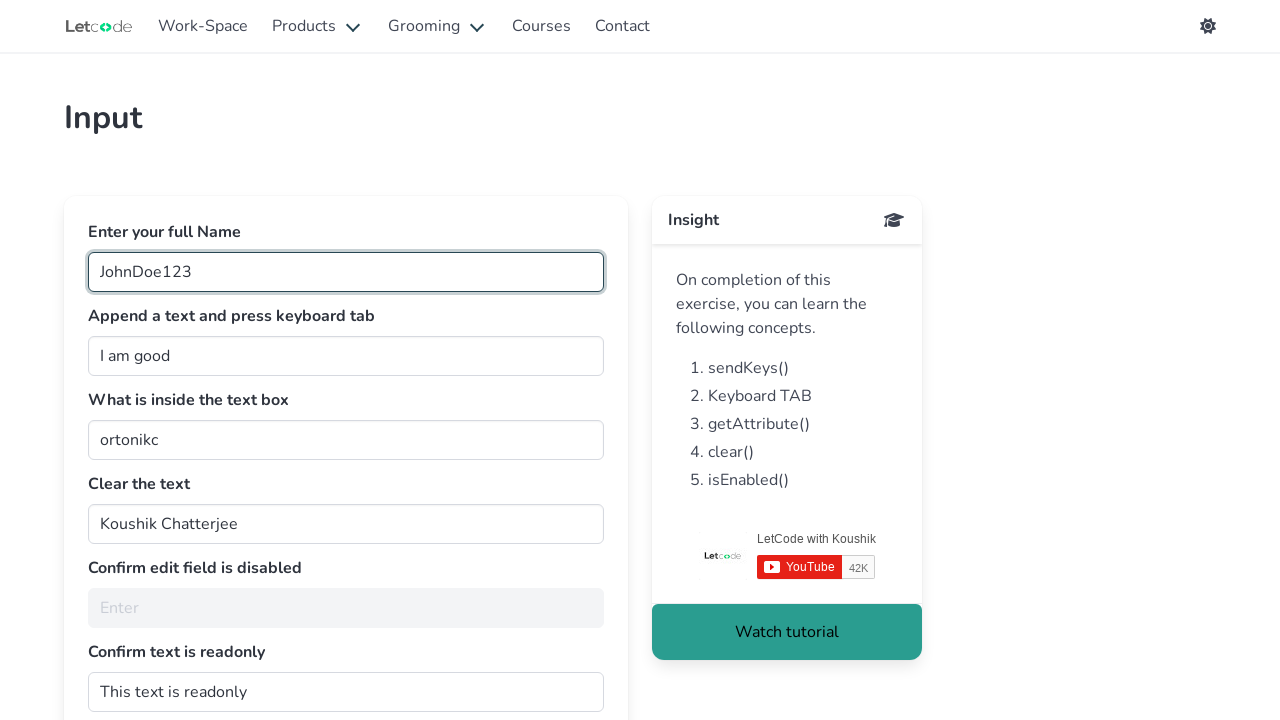

Filled join field with 'TestValue' on #join
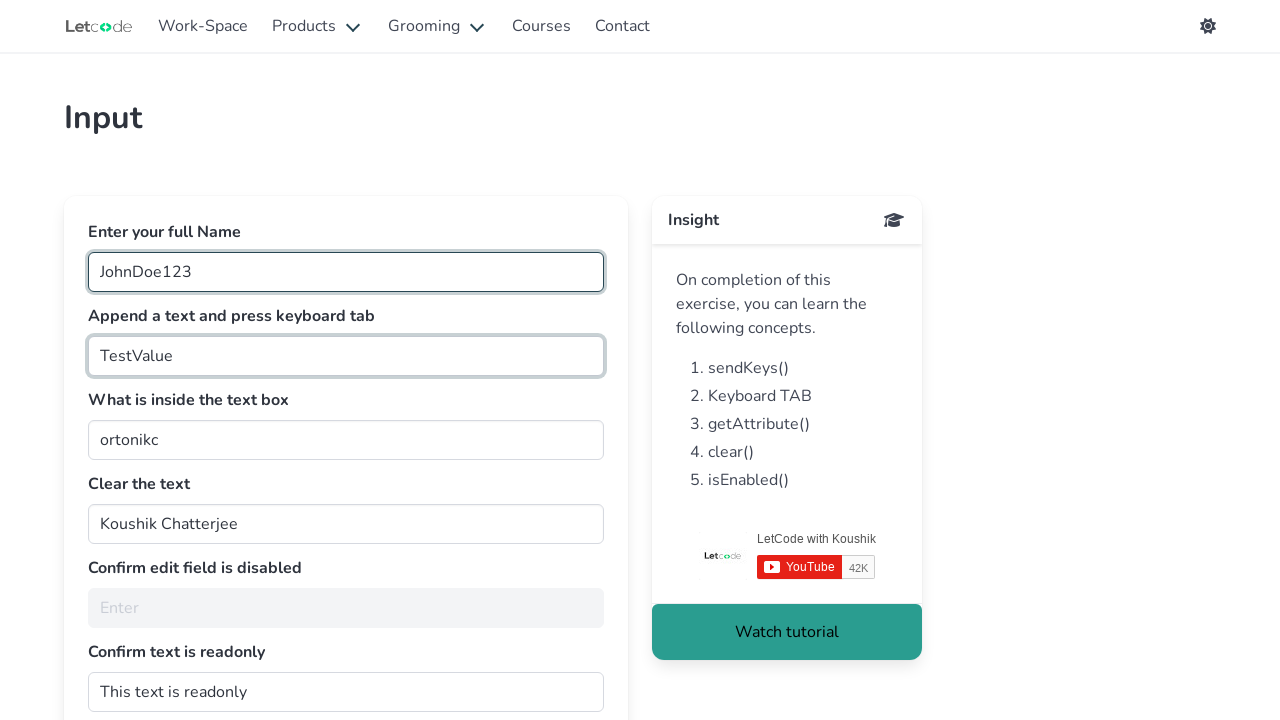

Pressed Tab key in join field on #join
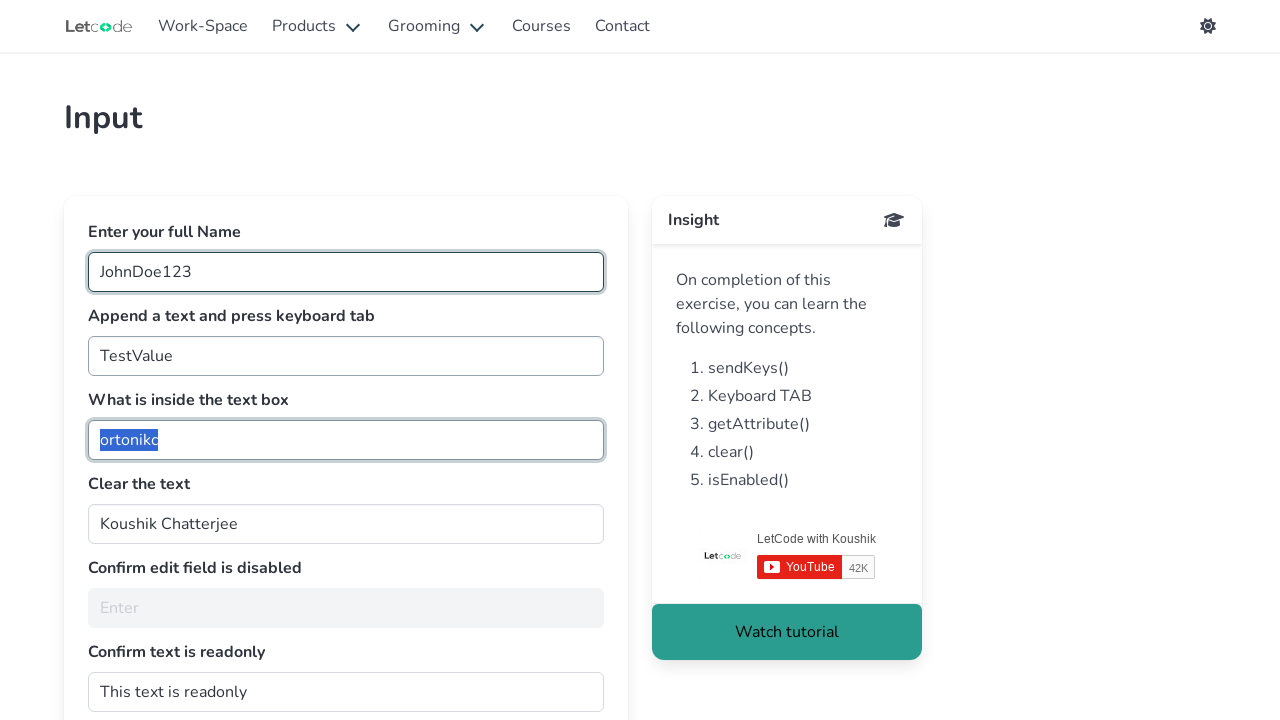

Located getMe field element
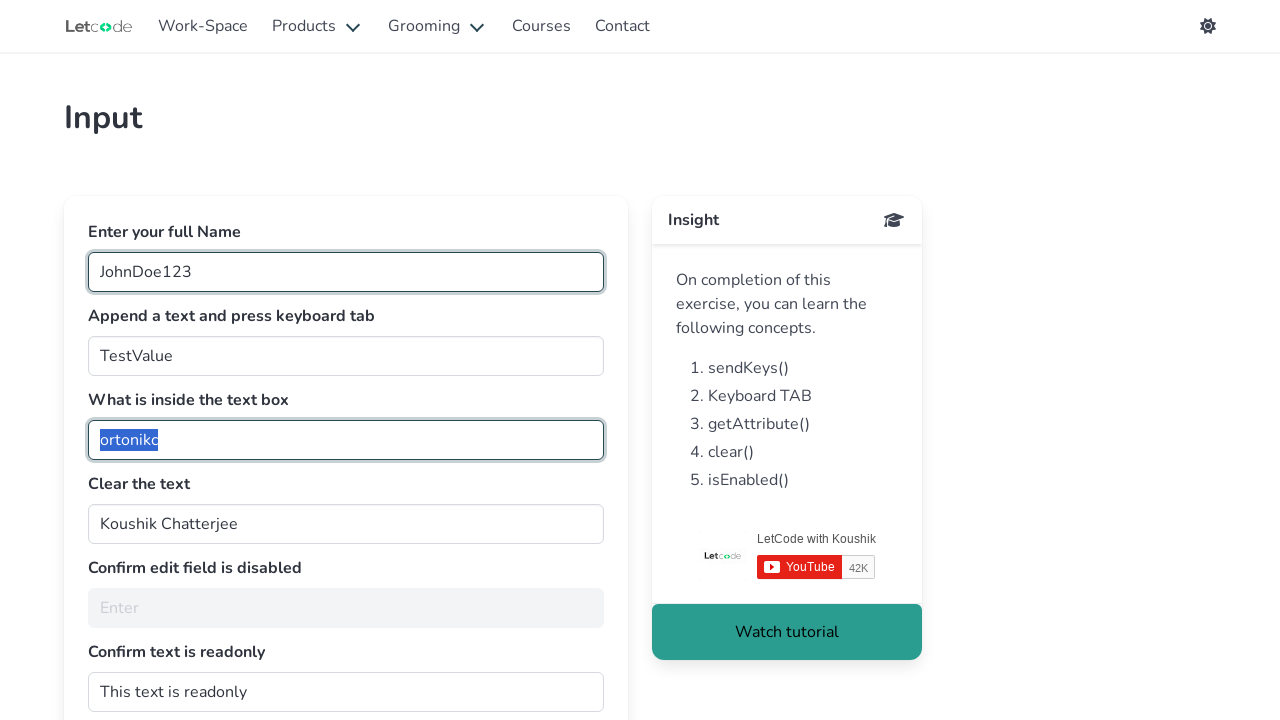

getMe field element became visible and ready
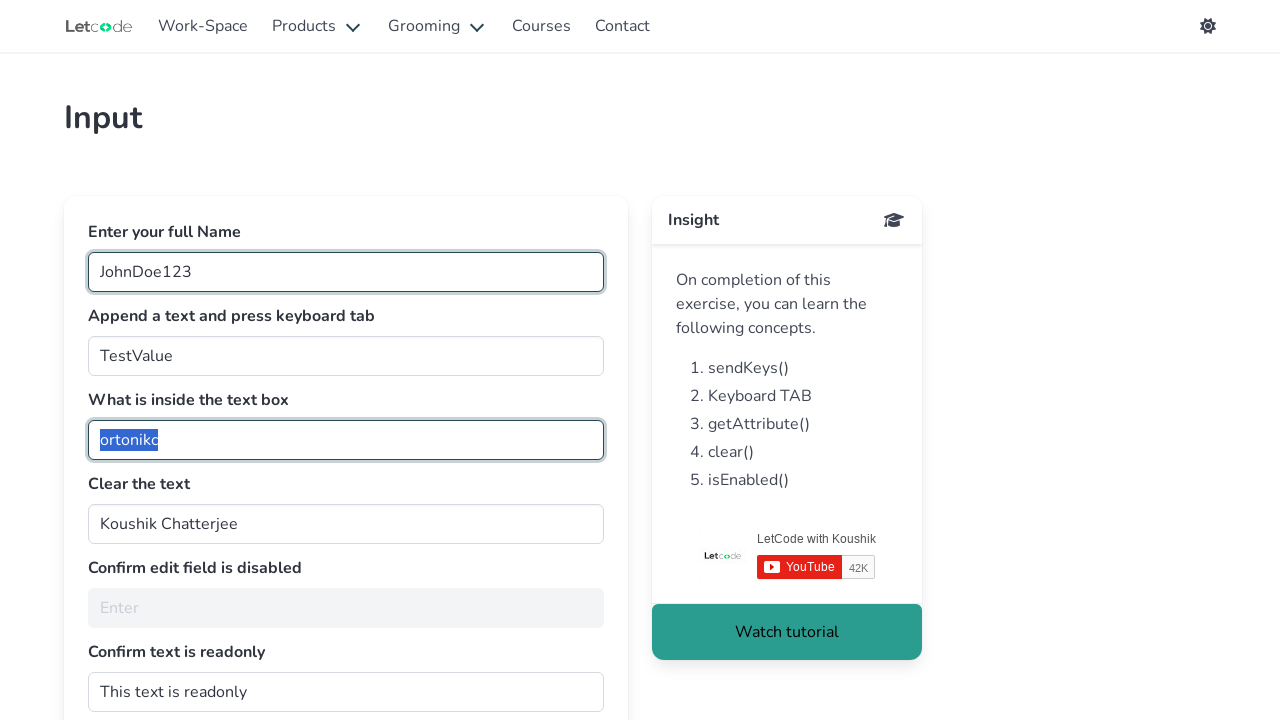

Retrieved value from getMe field: 'ortonikc'
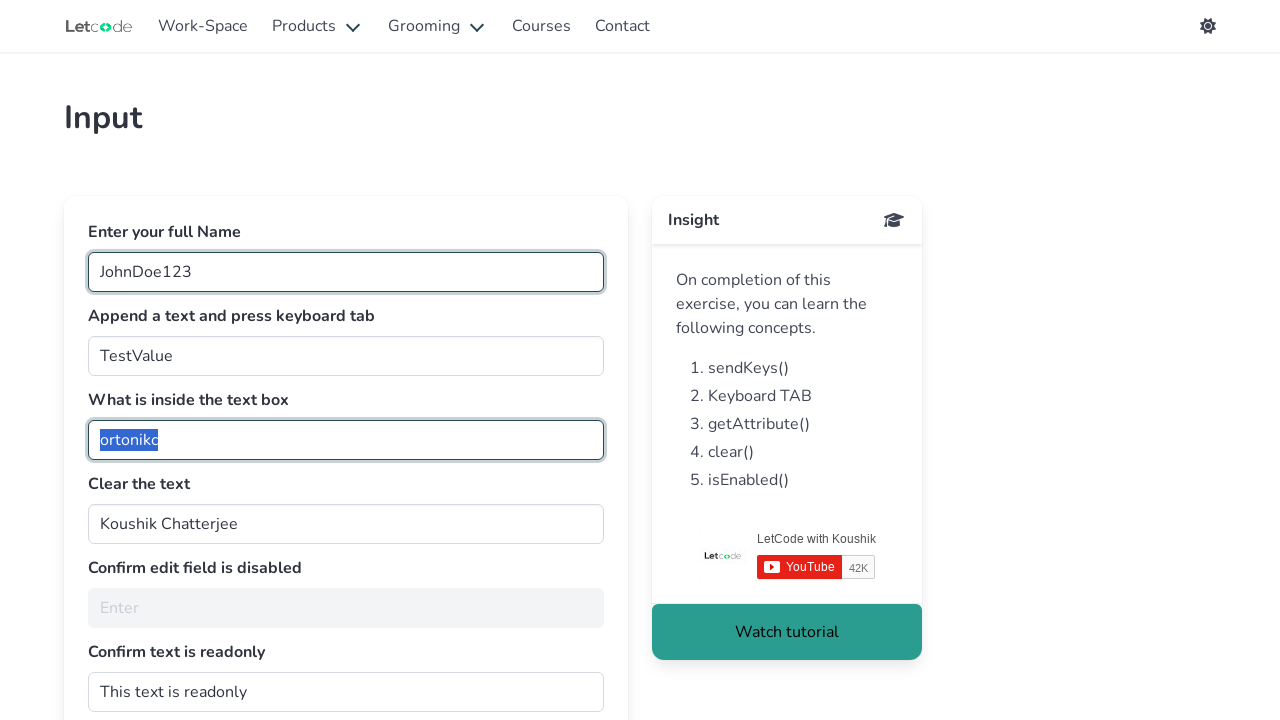

Cleared clearMe field on #clearMe
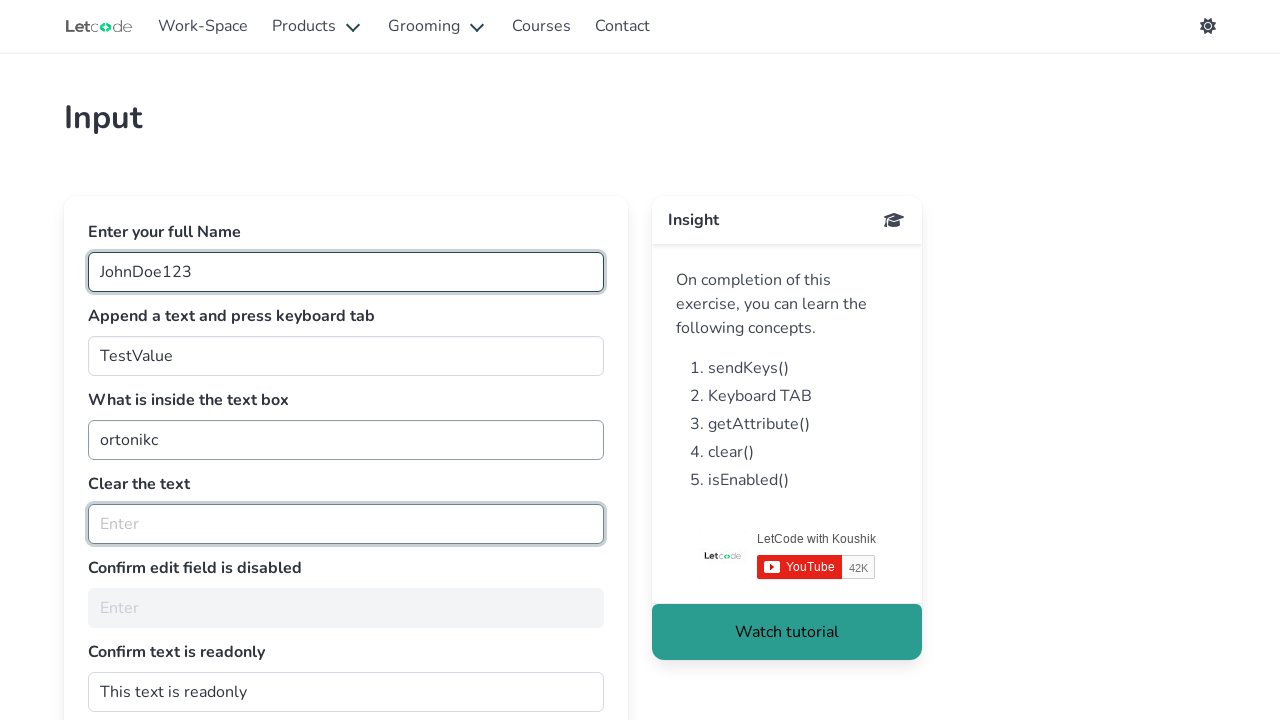

Located noEdit field element
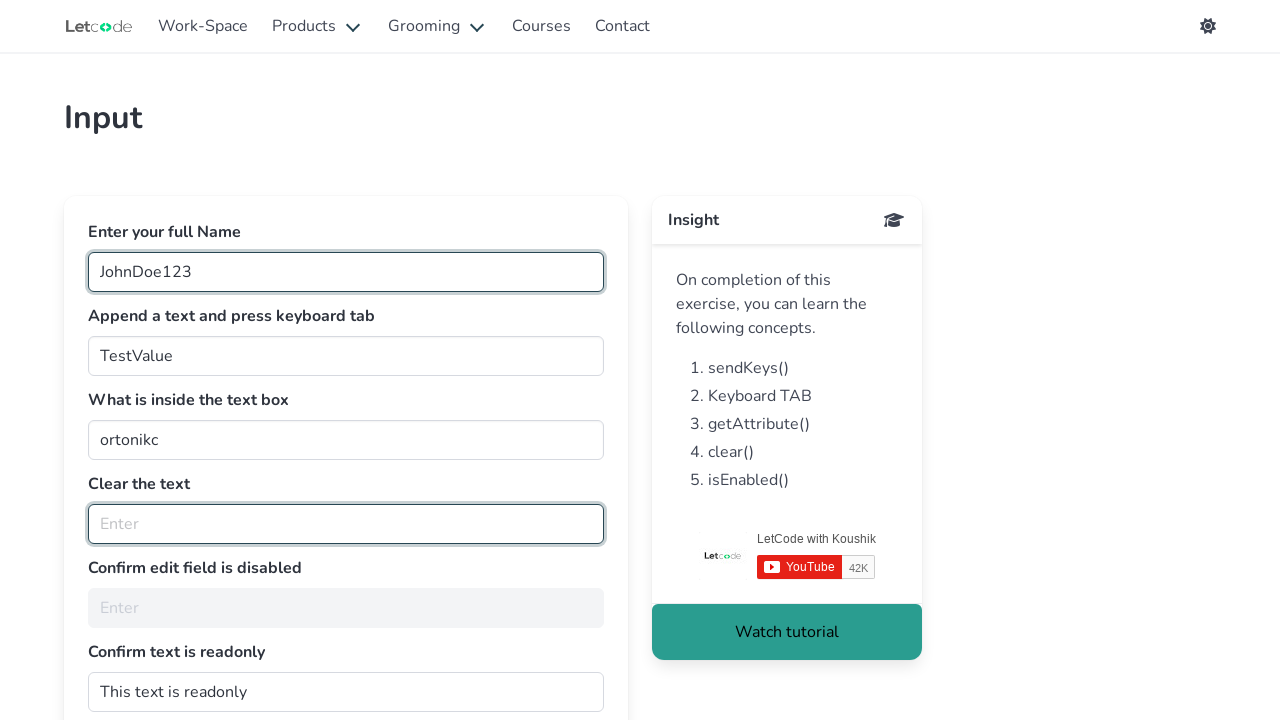

Checked if noEdit field is enabled: False
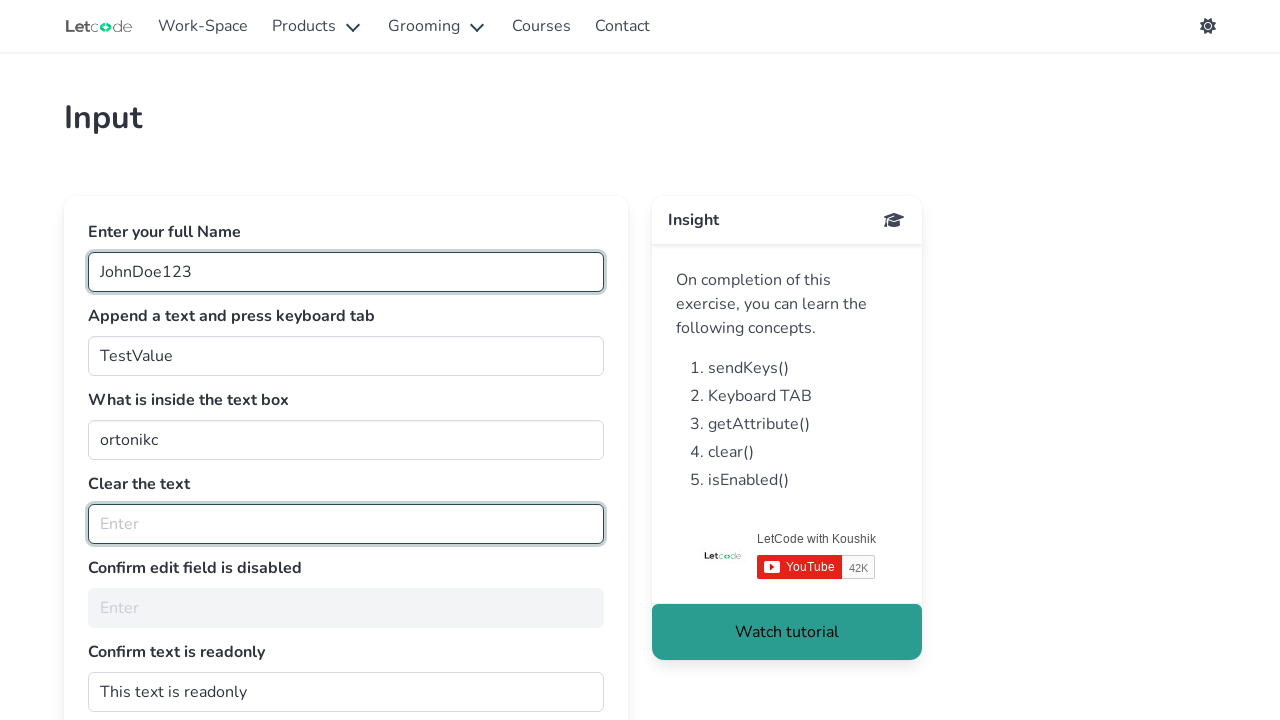

Located dontwrite field element
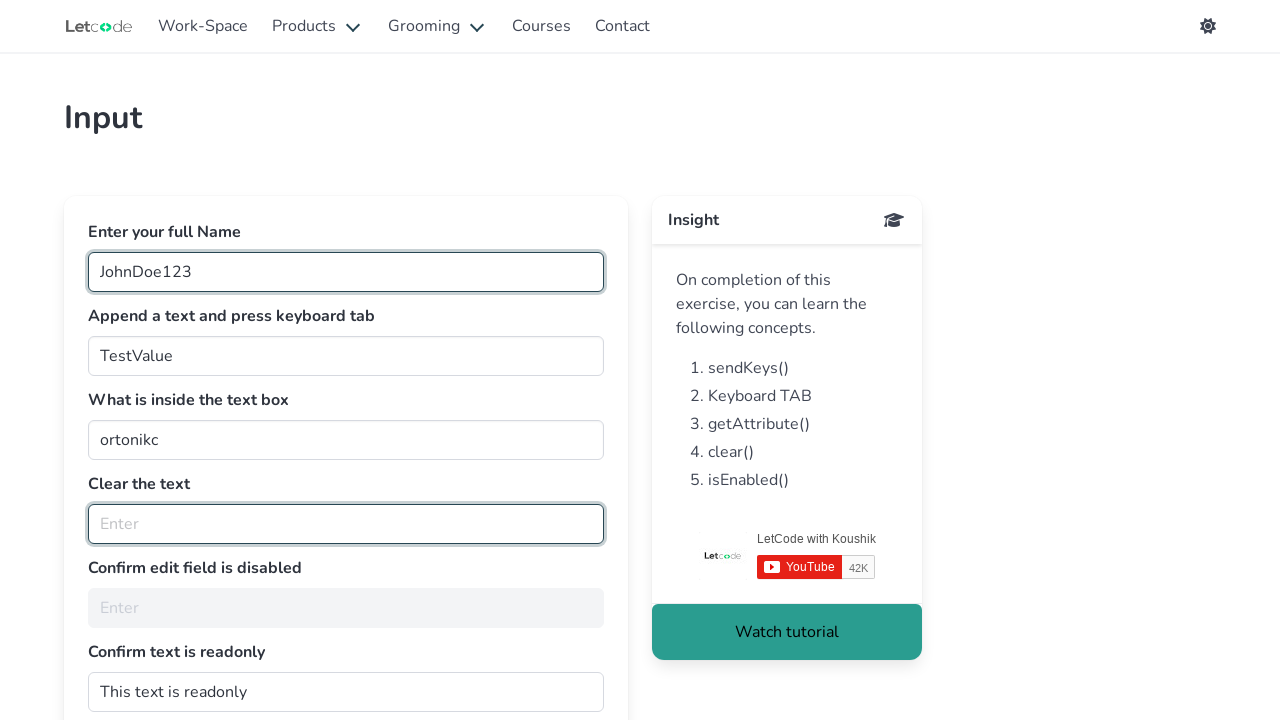

Retrieved readonly attribute from dontwrite field: 
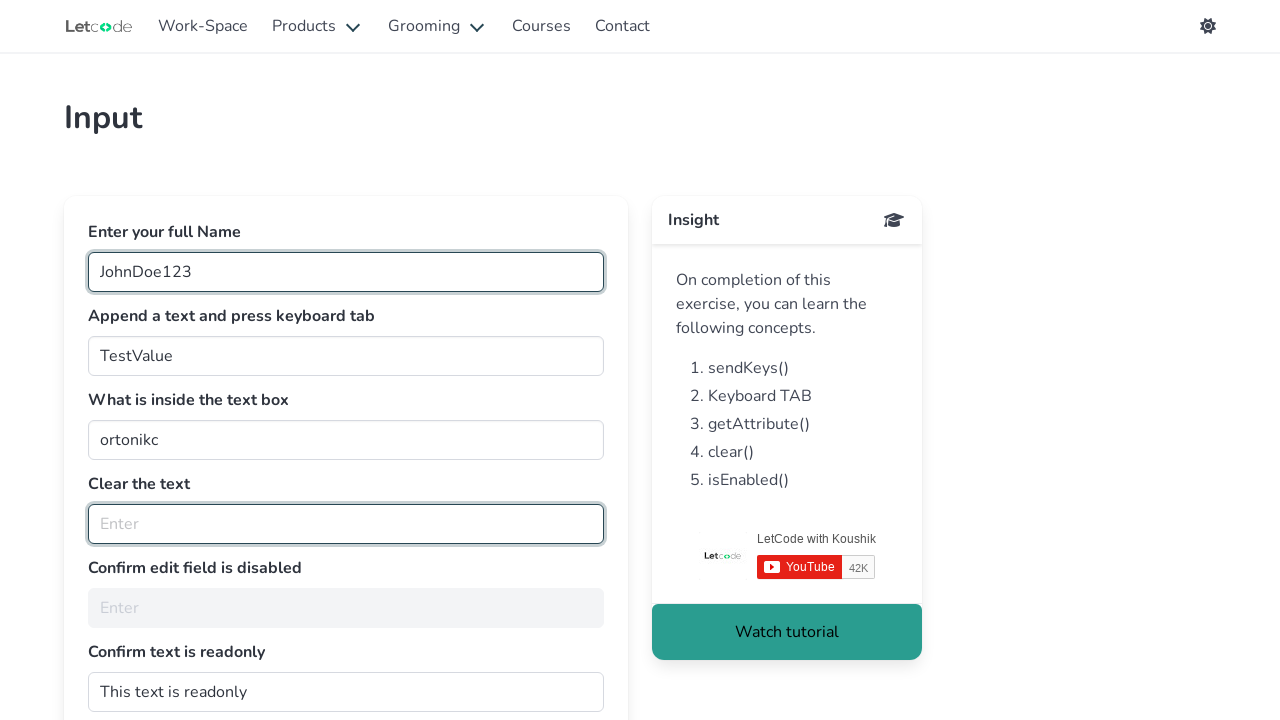

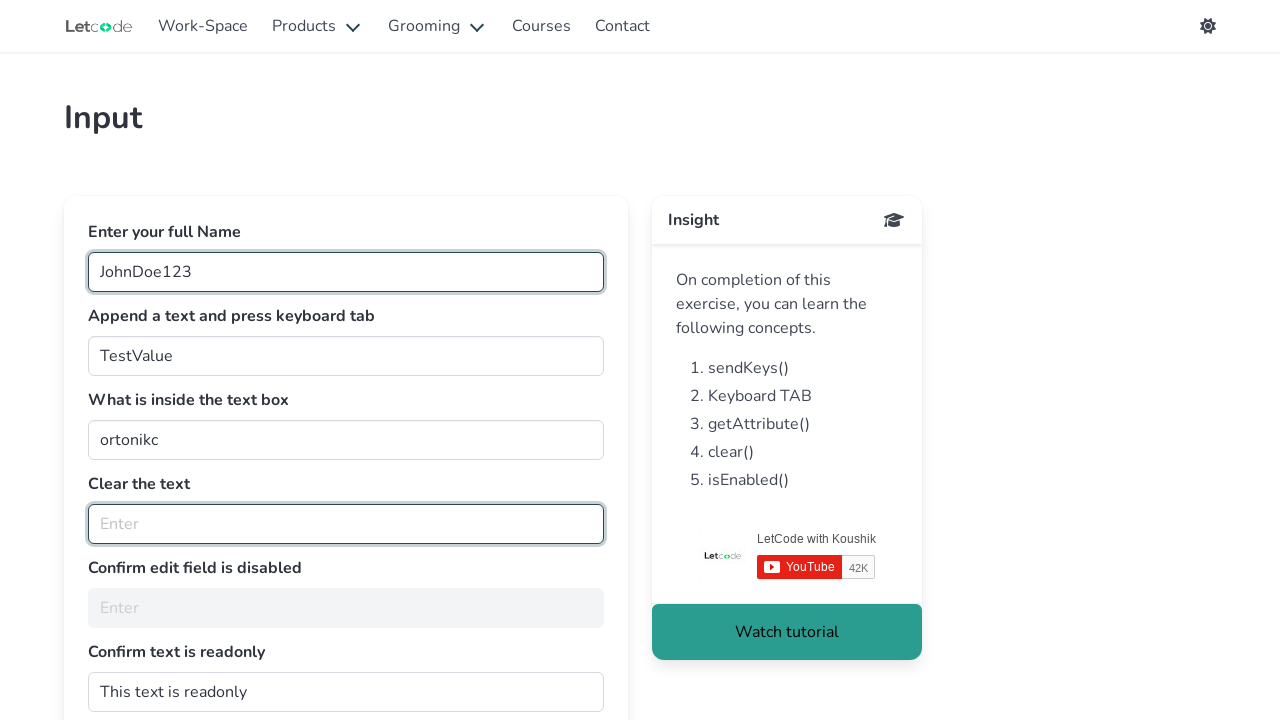